Tests various alert popup interactions including simple alert acceptance, confirmation dialog dismissal, prompt input, and modern sweet alert handling

Starting URL: https://letcode.in/alert

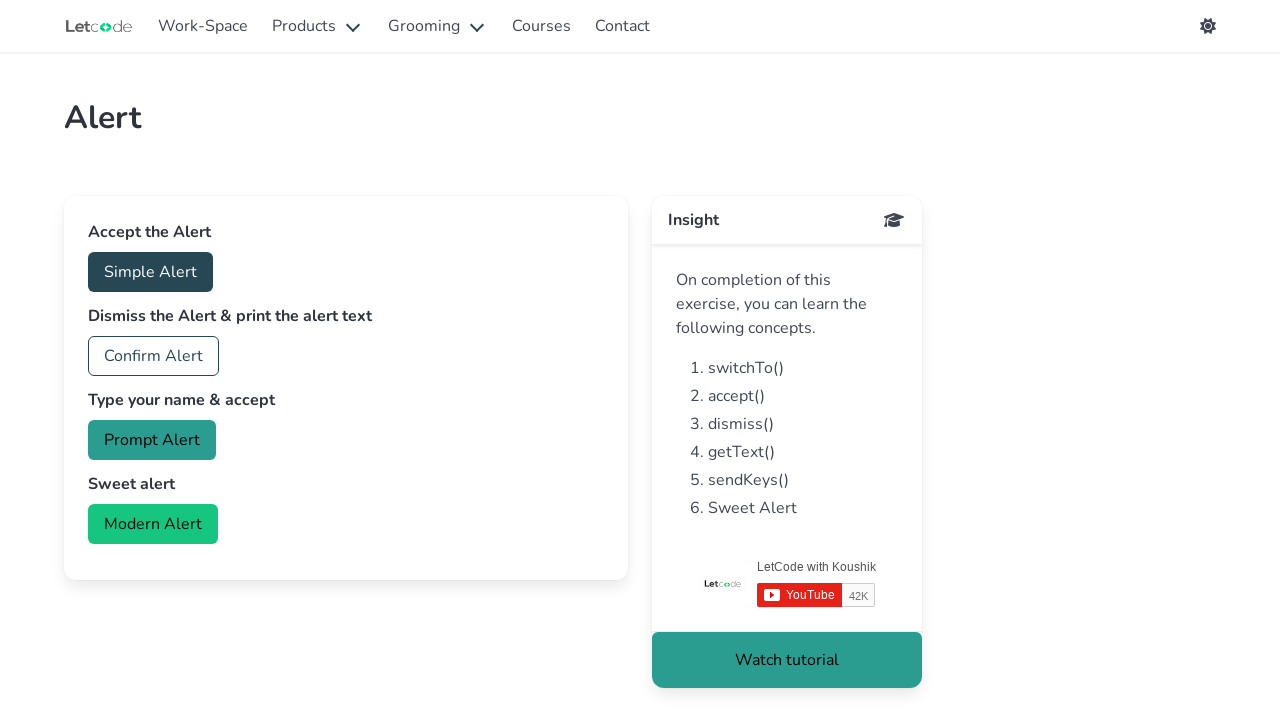

Clicked button to trigger simple alert at (150, 272) on #accept
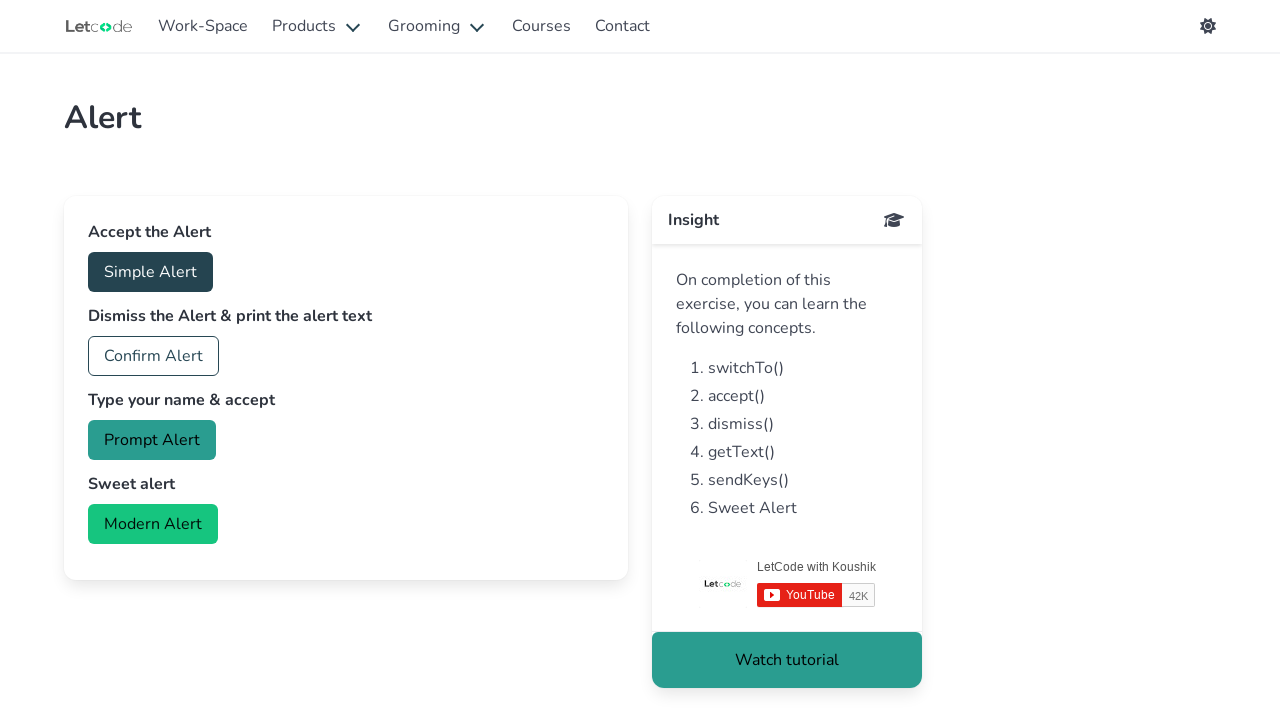

Set up handler to accept alert dialog
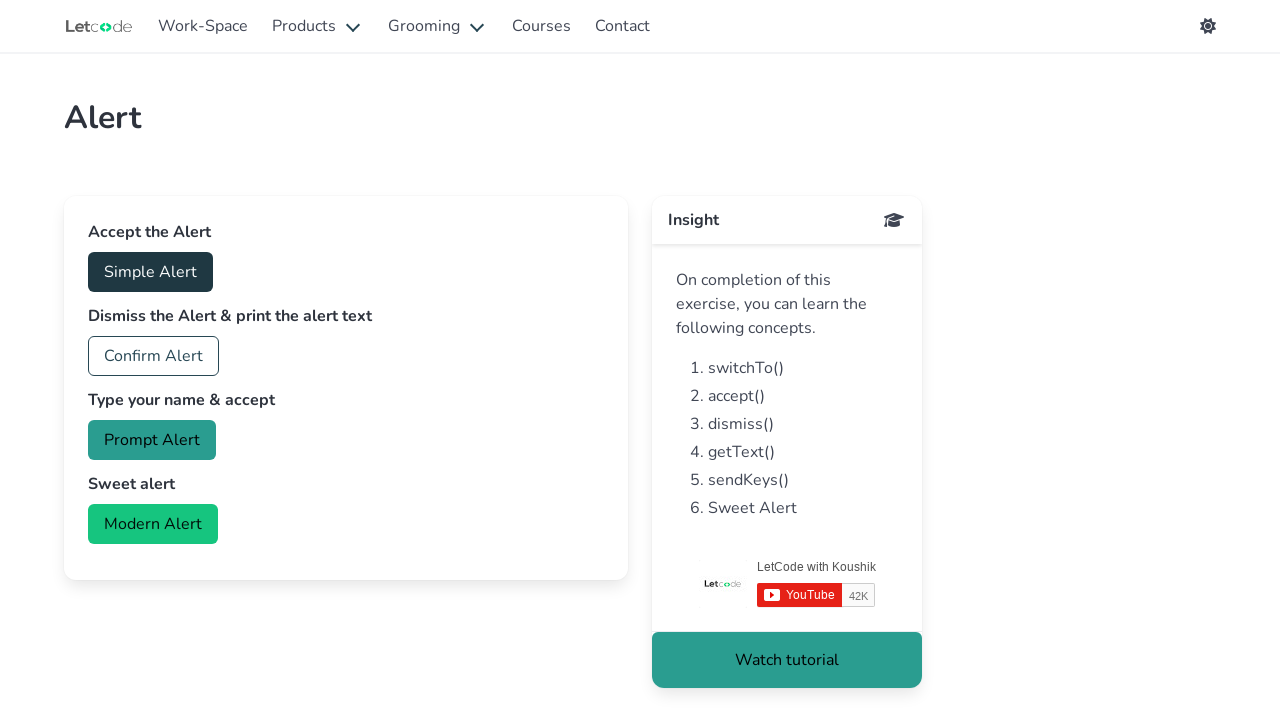

Clicked button to trigger confirmation dialog at (154, 356) on #confirm
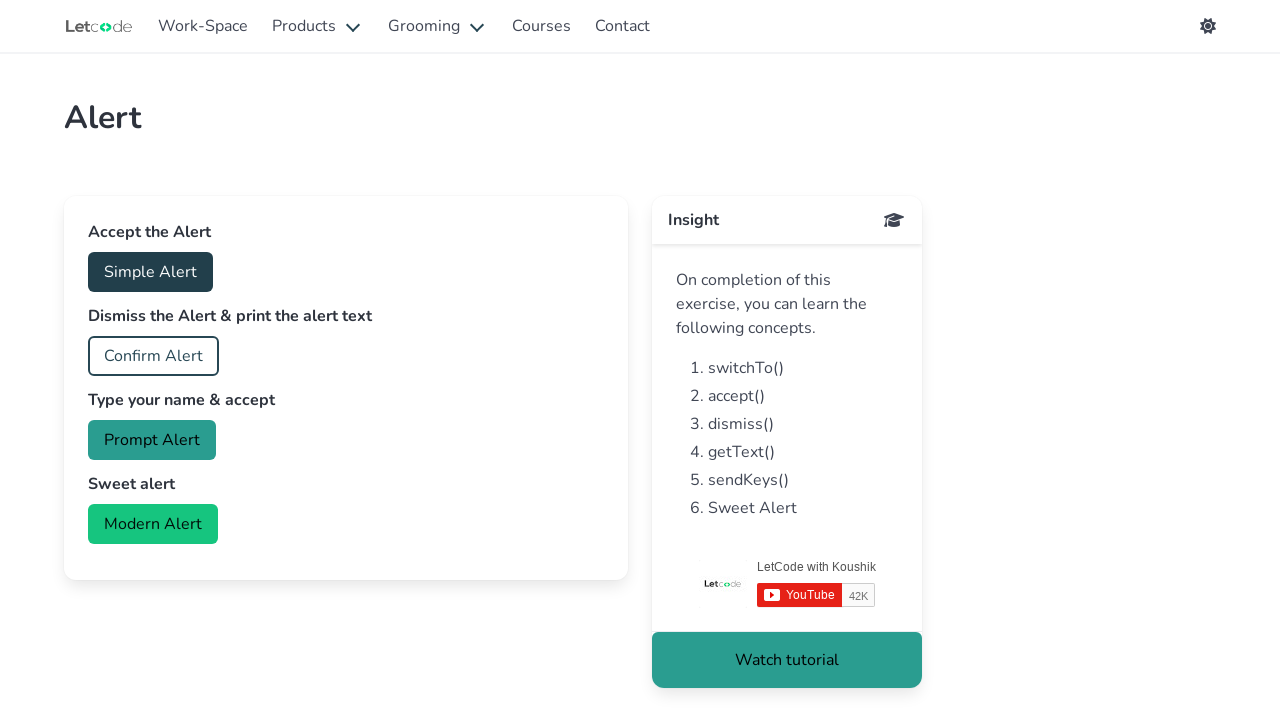

Set up handler to dismiss confirmation dialog
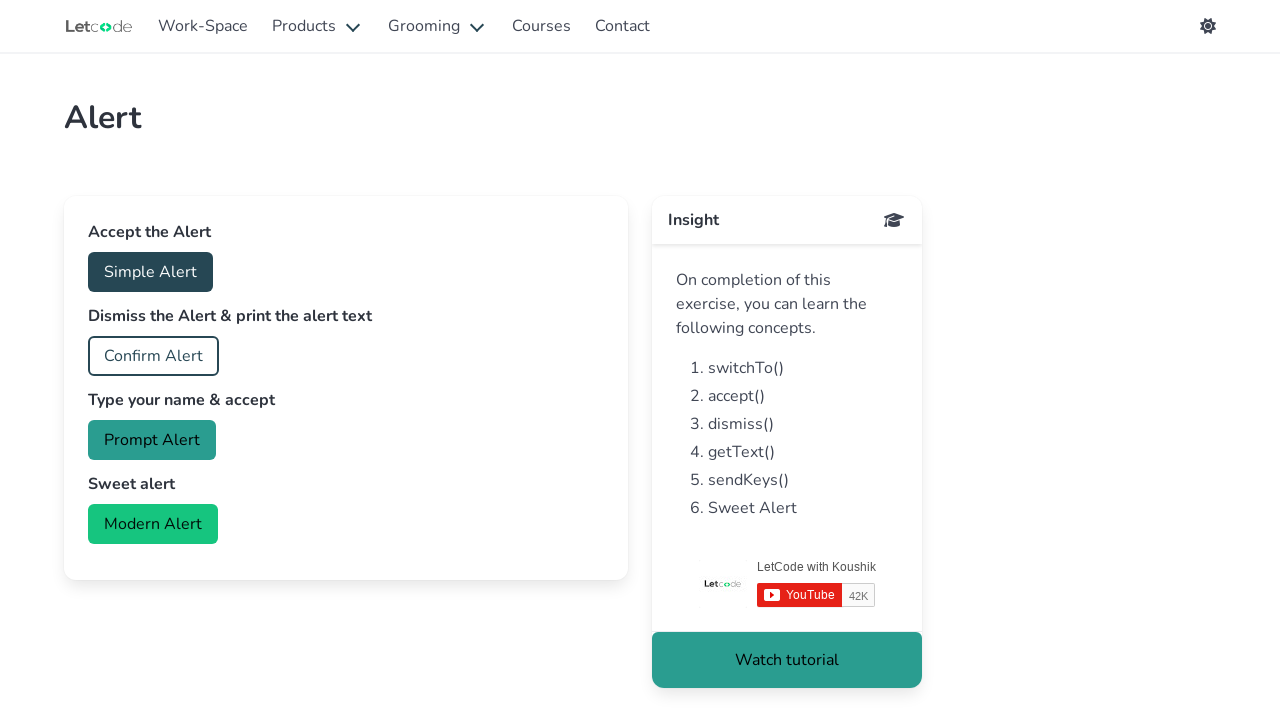

Clicked button to trigger prompt dialog at (152, 440) on #prompt
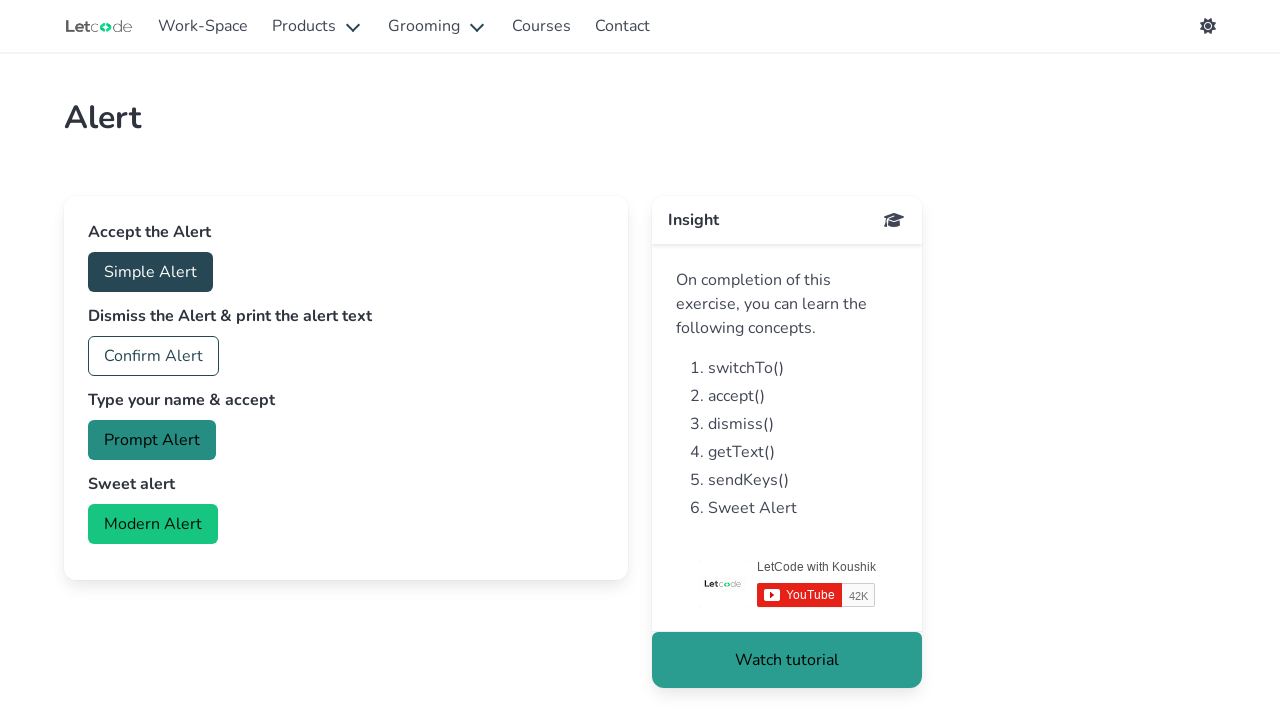

Set up handler to fill prompt with 'sonal' and accept
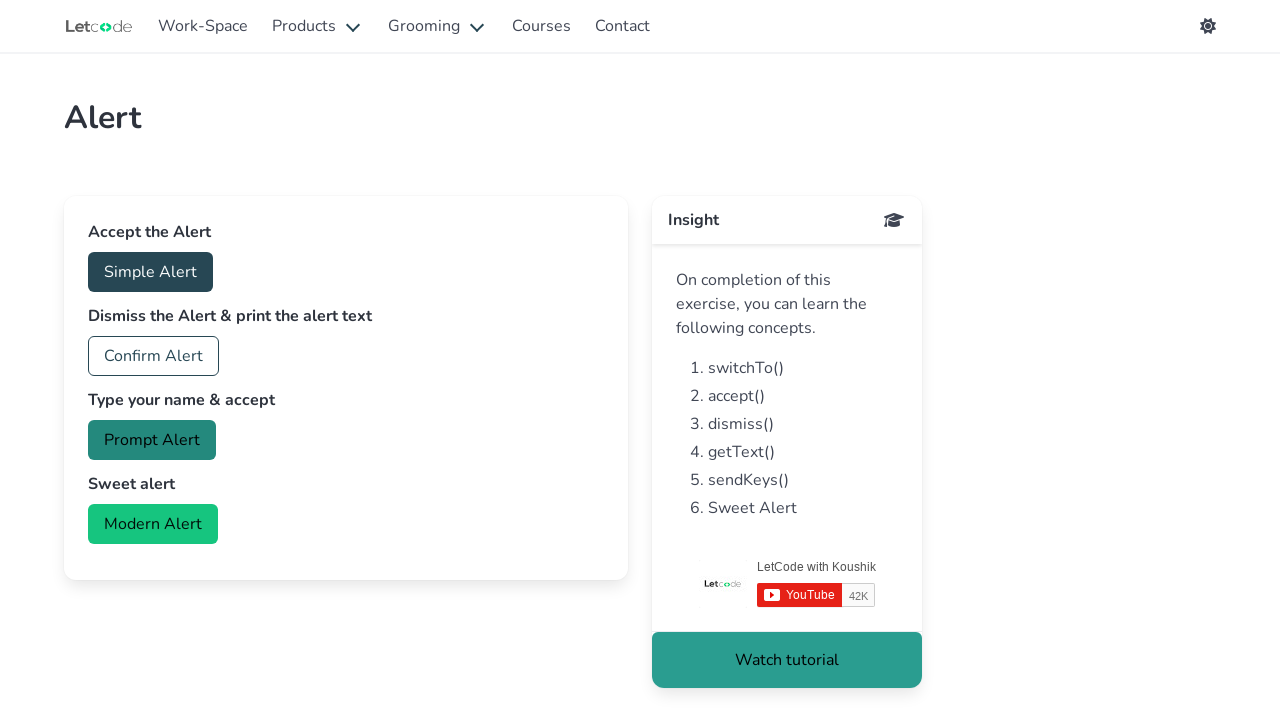

Clicked button to trigger modern sweet alert at (153, 524) on #modern
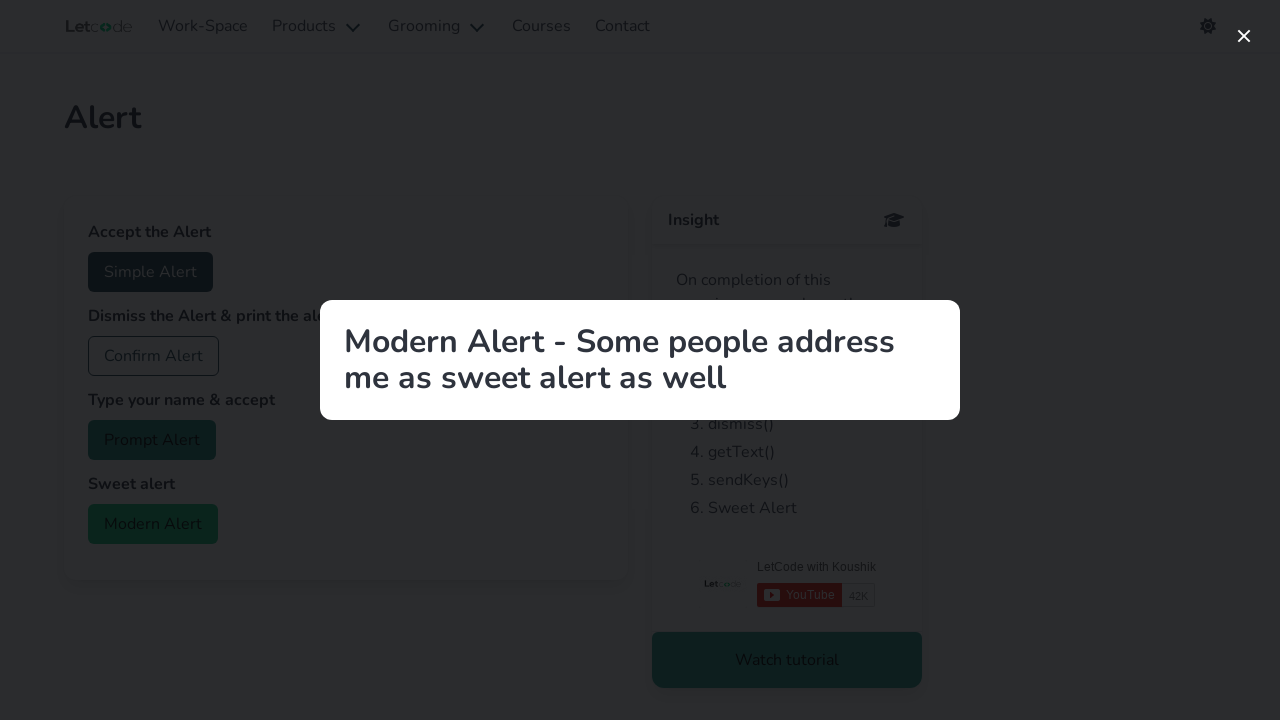

Sweet alert title appeared on screen
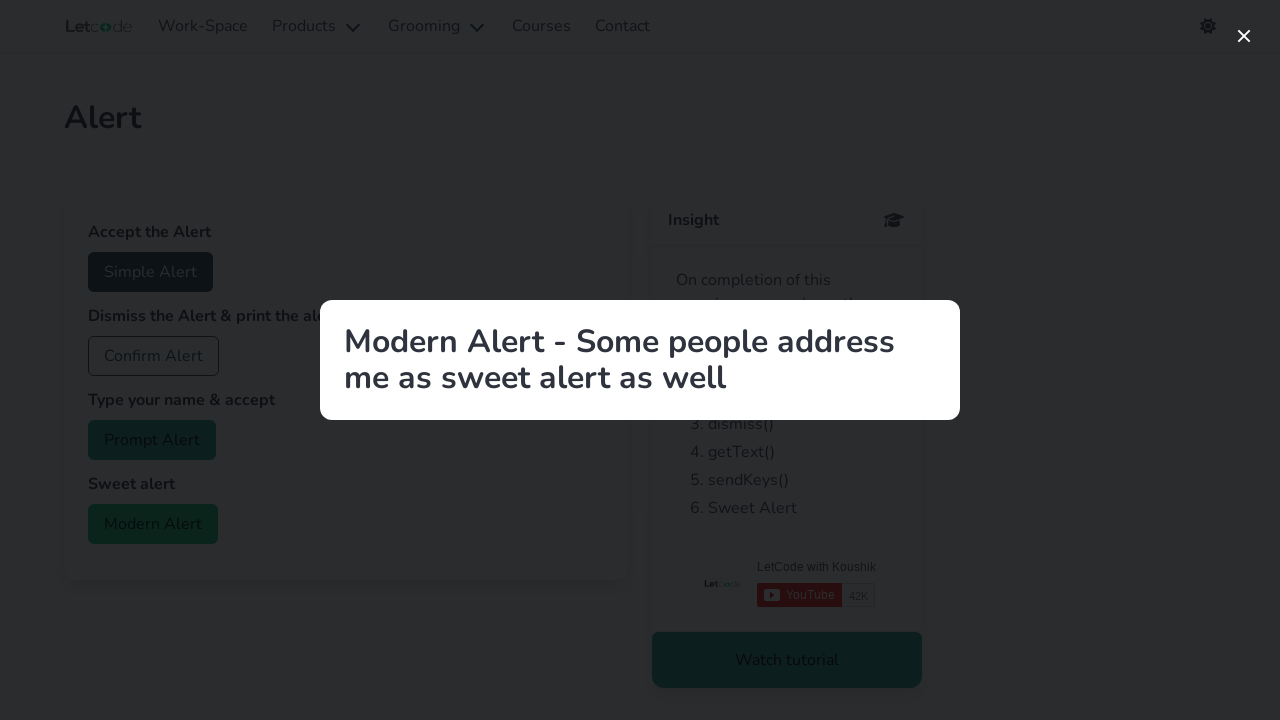

Clicked close button to dismiss sweet alert at (1244, 36) on xpath=//button[@aria-label='close']
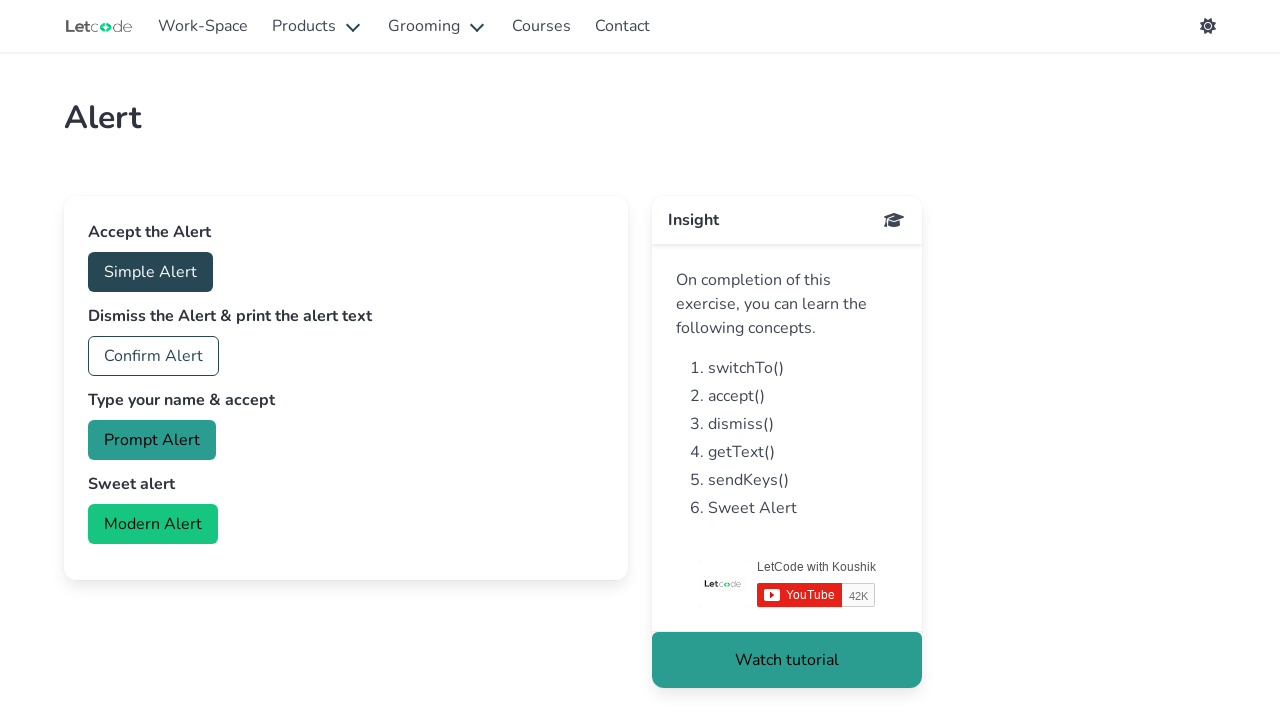

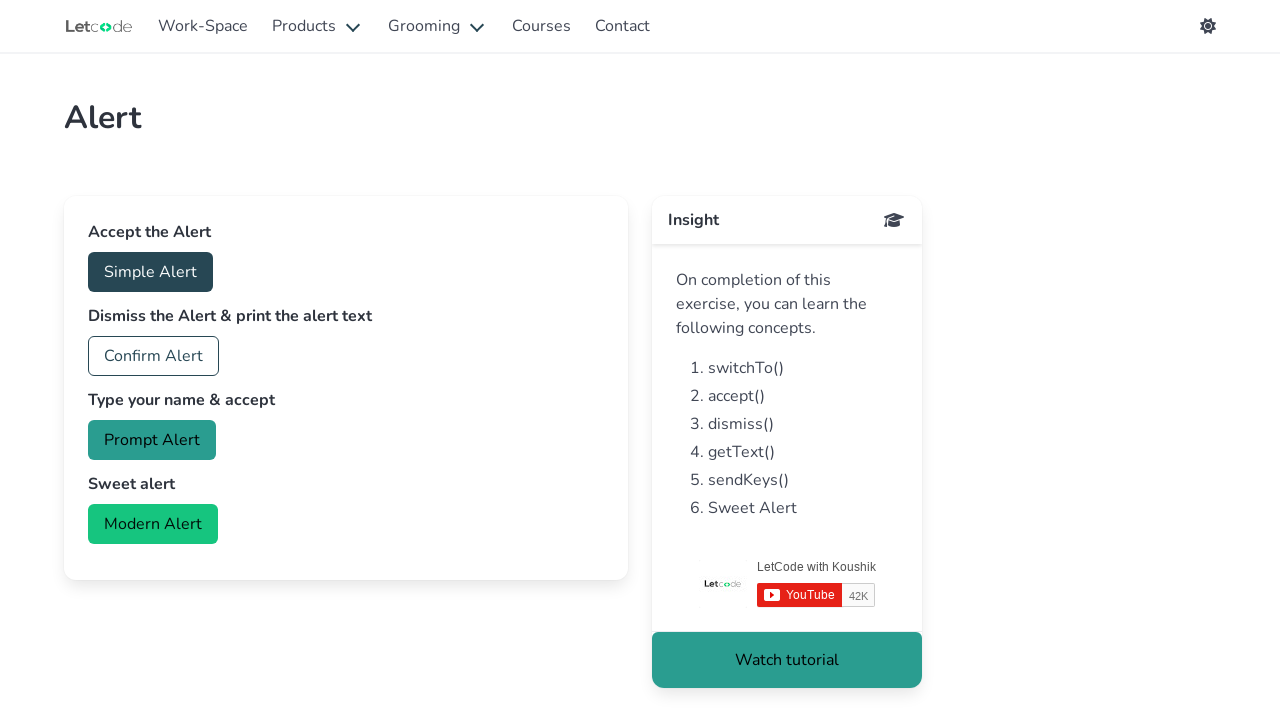